Navigates to an OpenCart demo site, retrieves the page title and URL, then reopens the browser and navigates to the same site again

Starting URL: https://naveenautomationlabs.com/opencart/

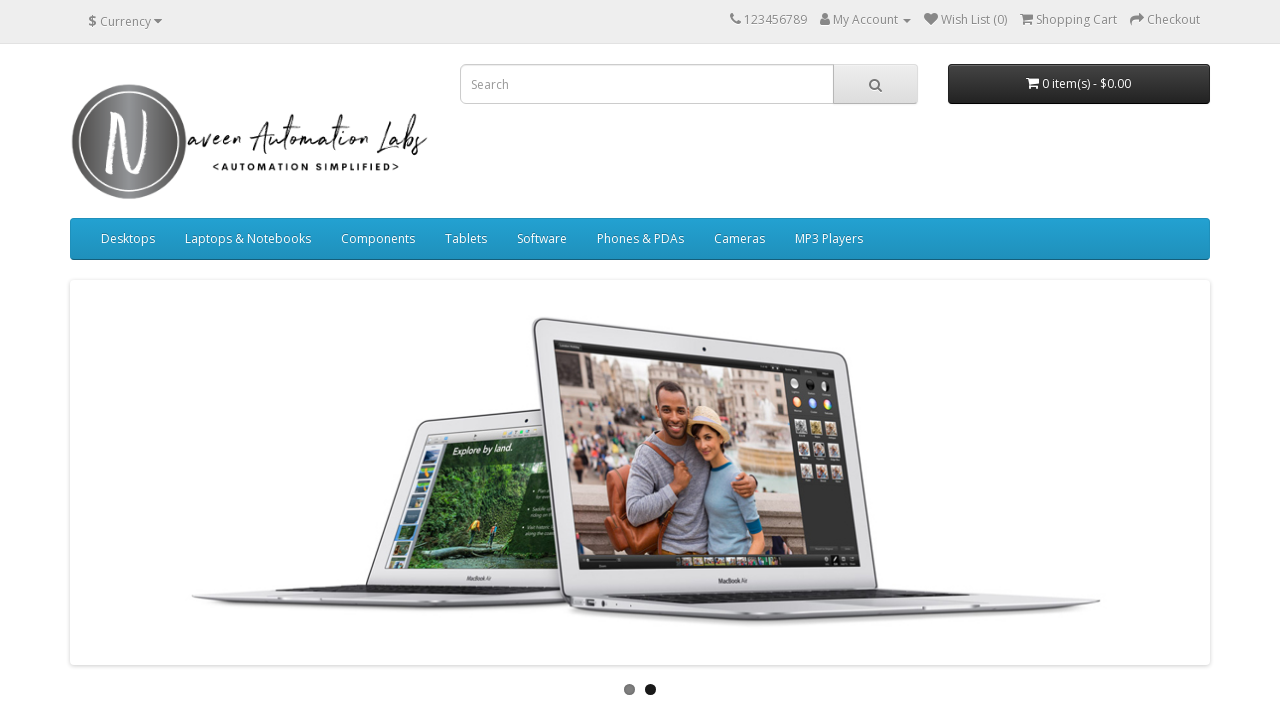

Retrieved page title from OpenCart demo site
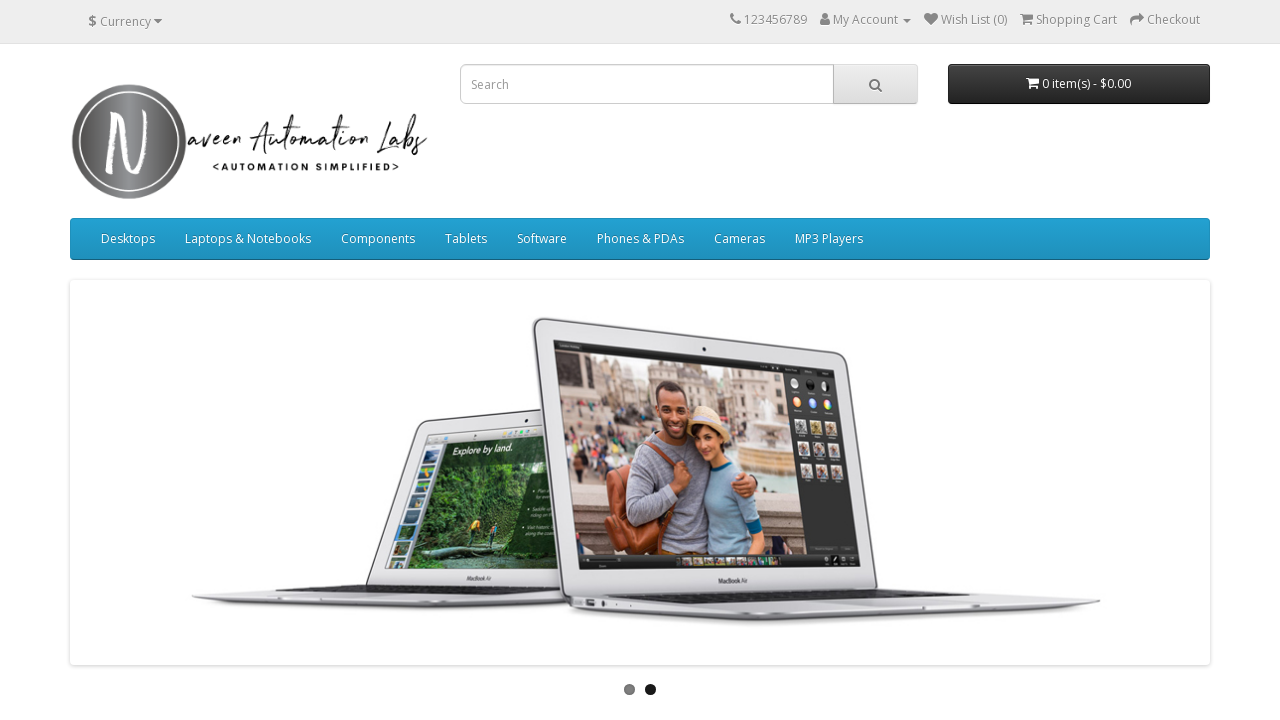

Retrieved current page URL
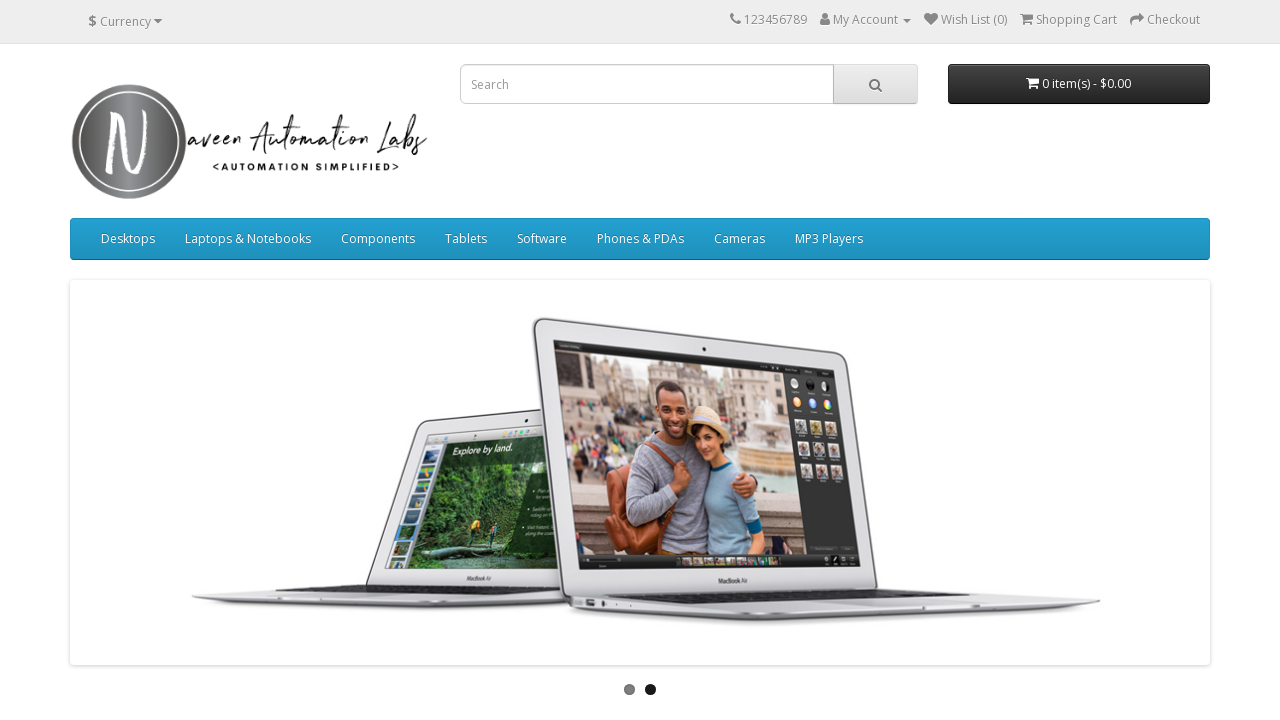

Navigated to OpenCart demo site again to simulate browser reopen
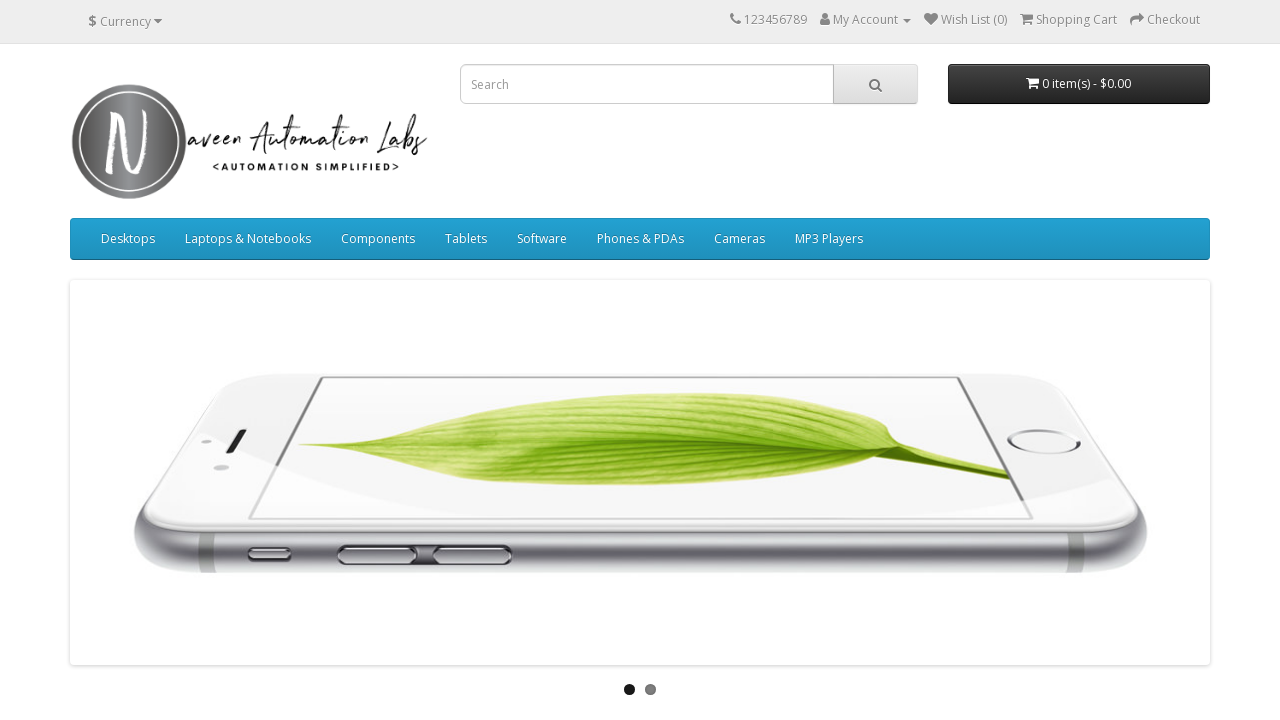

Retrieved page title after reopening site
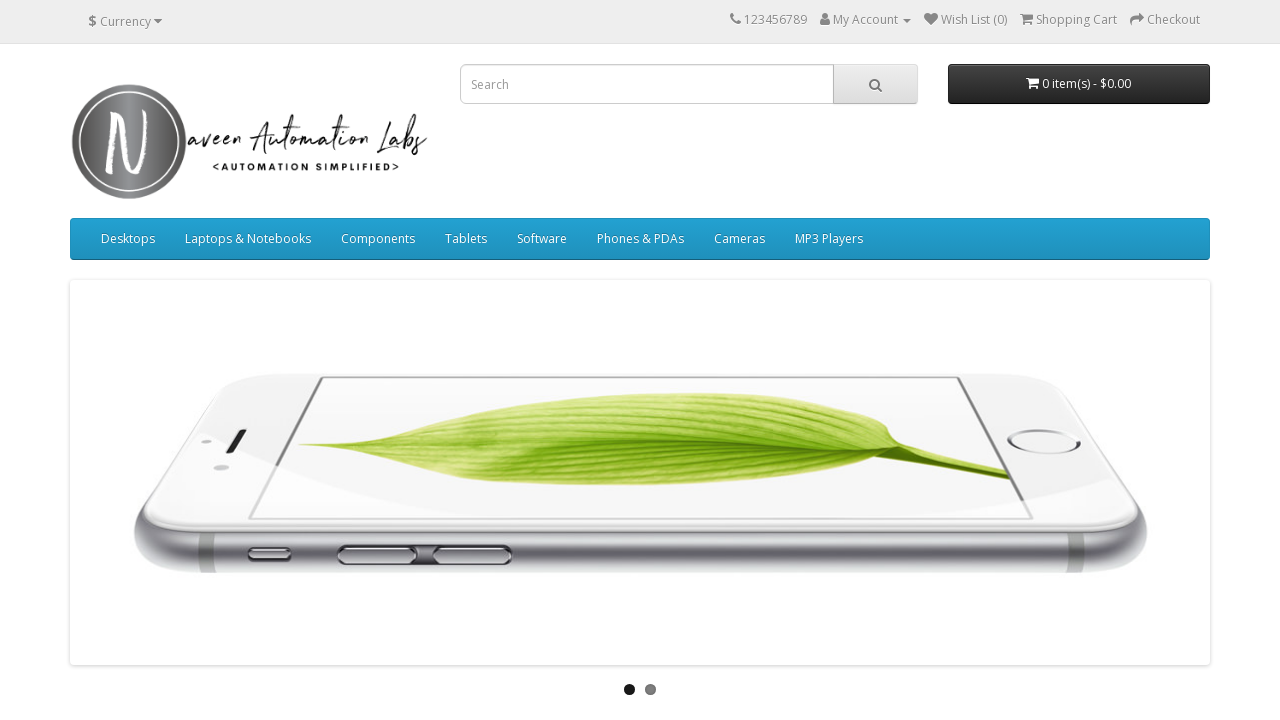

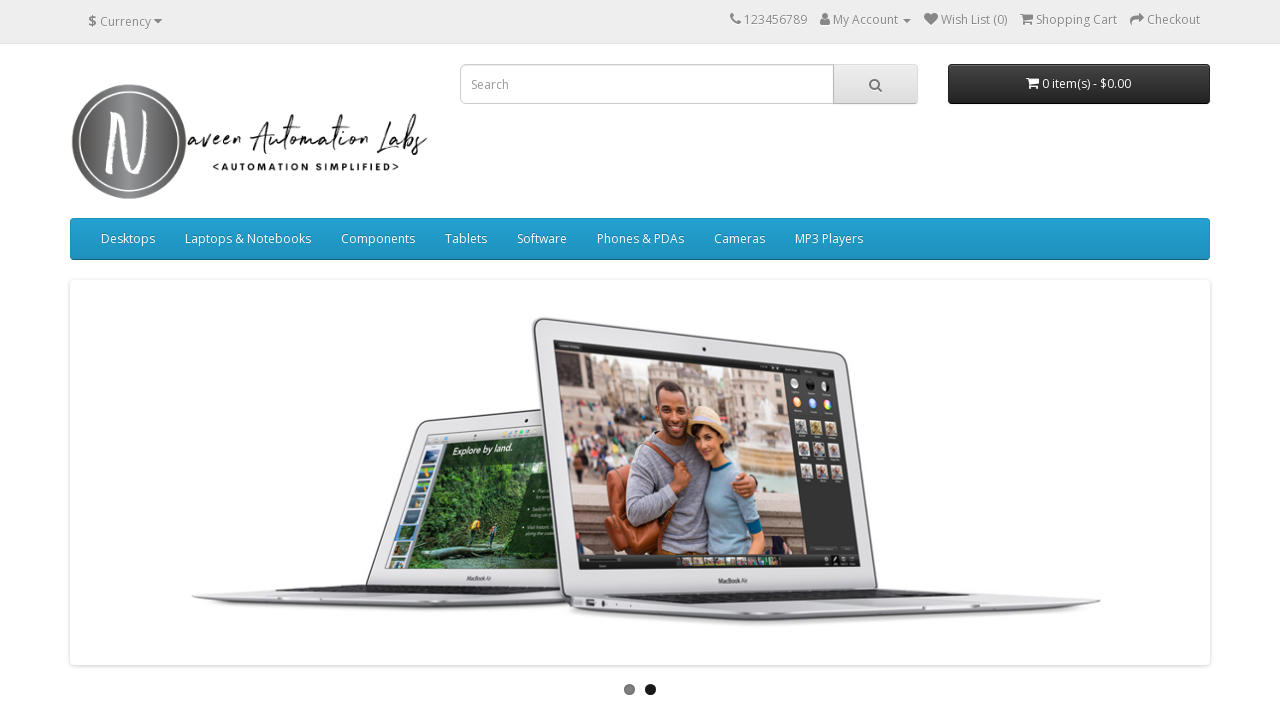